Tests dynamic loading by clicking a start button and verifying that "Hello World!" text appears after the loading completes

Starting URL: https://automationfc.github.io/dynamic-loading/

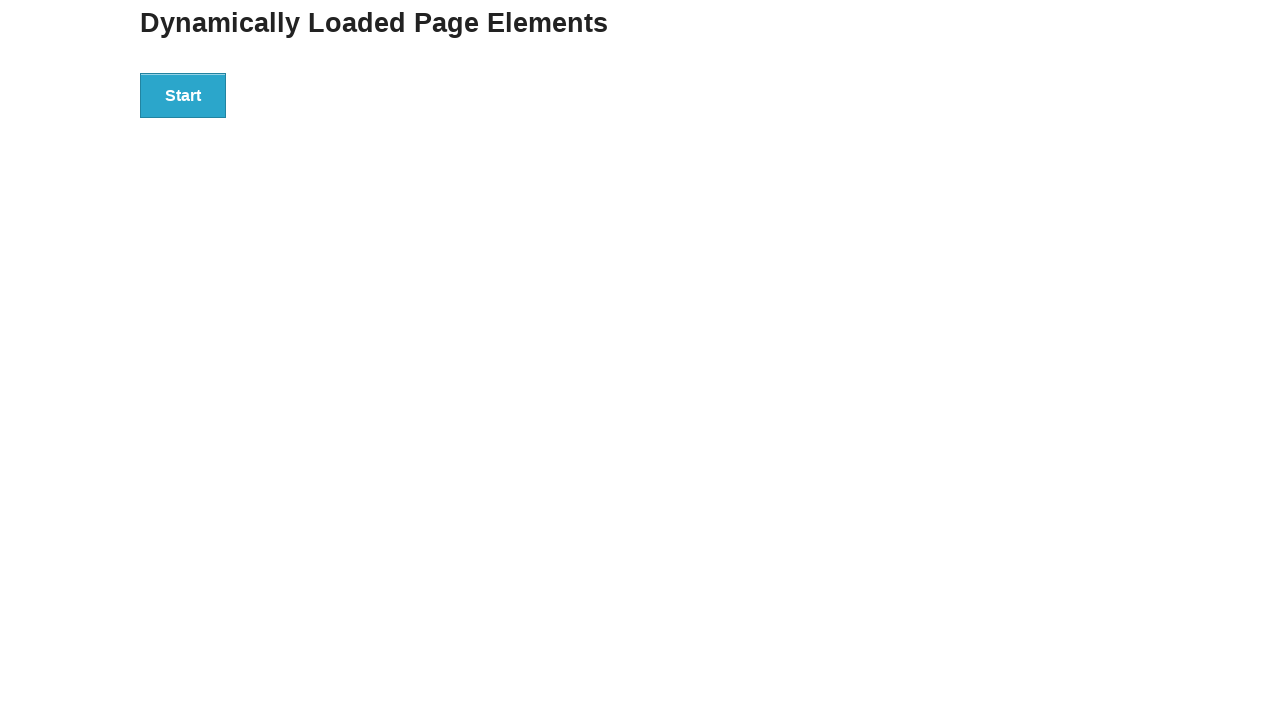

Navigated to dynamic loading test page
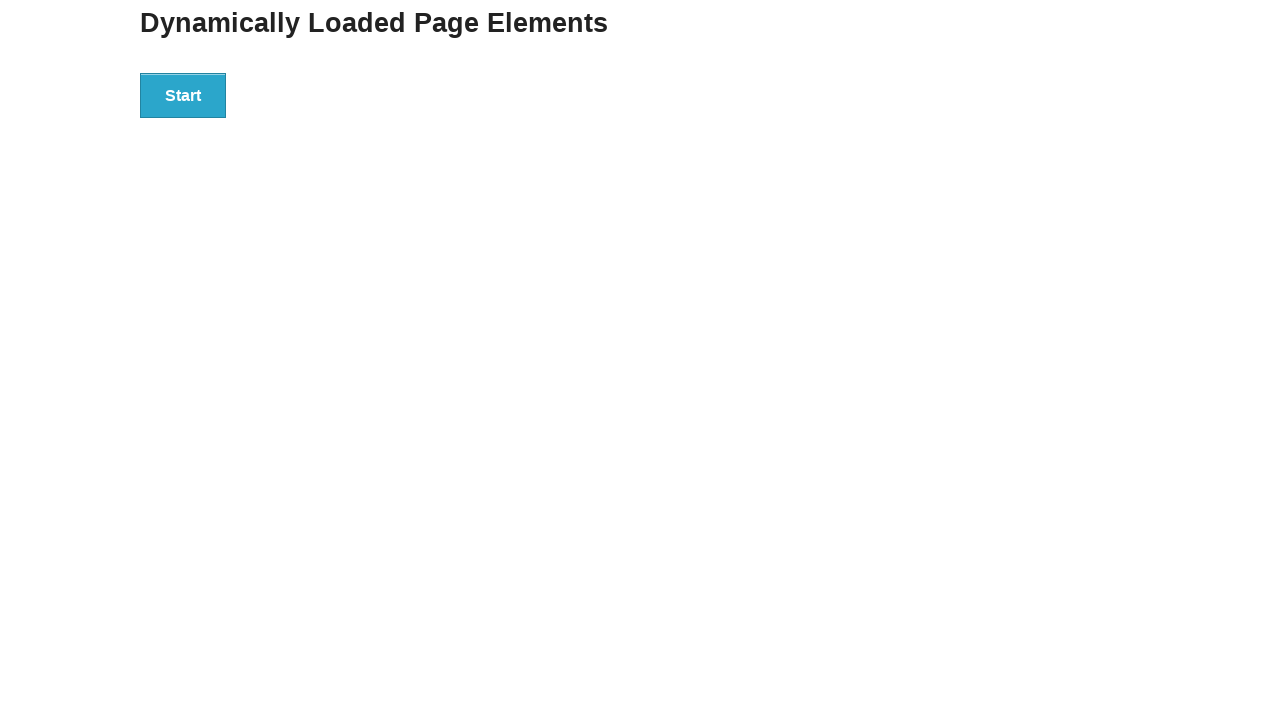

Clicked start button to trigger dynamic loading at (183, 95) on div#start>button
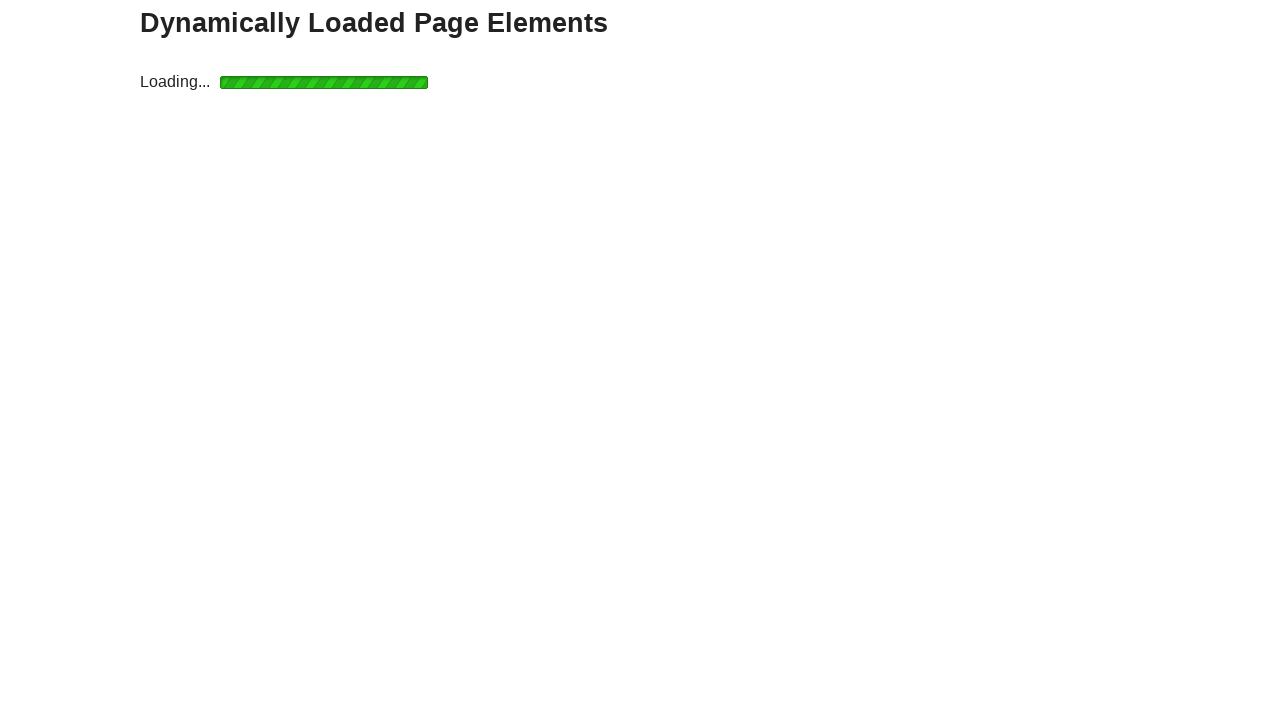

Loading completed and 'Hello World!' text appeared
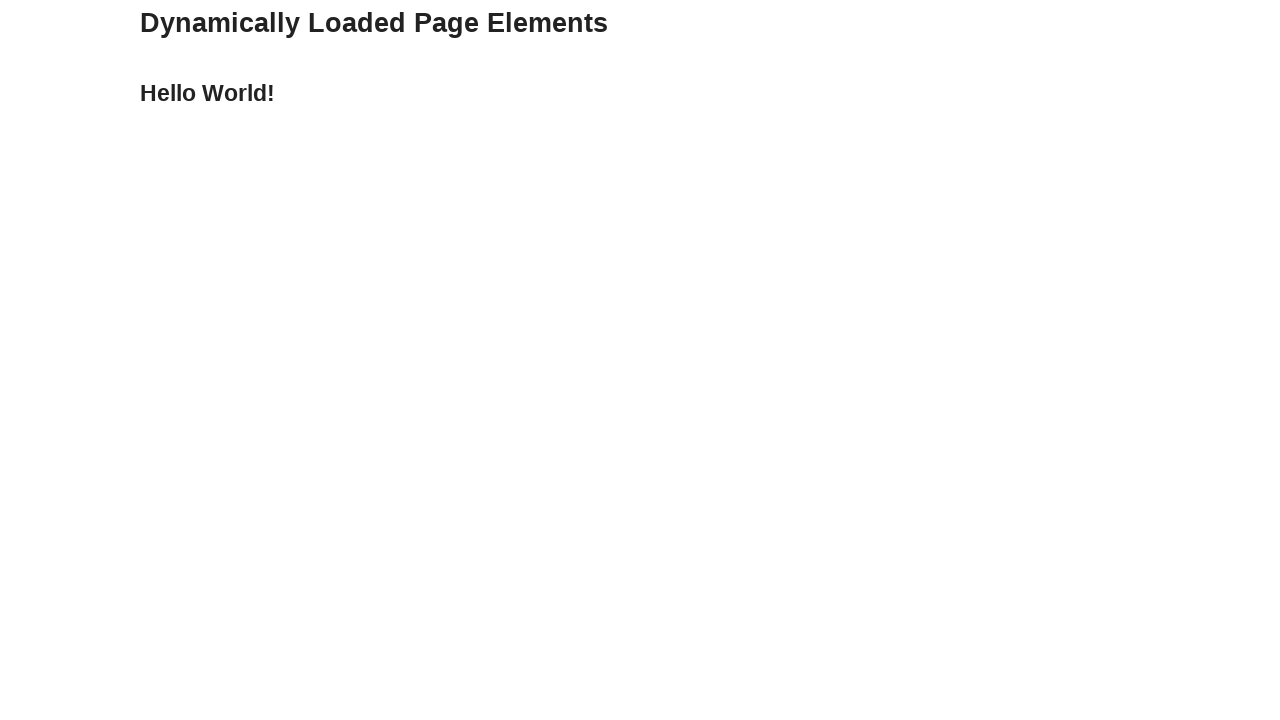

Verified that 'Hello World!' text is correctly displayed
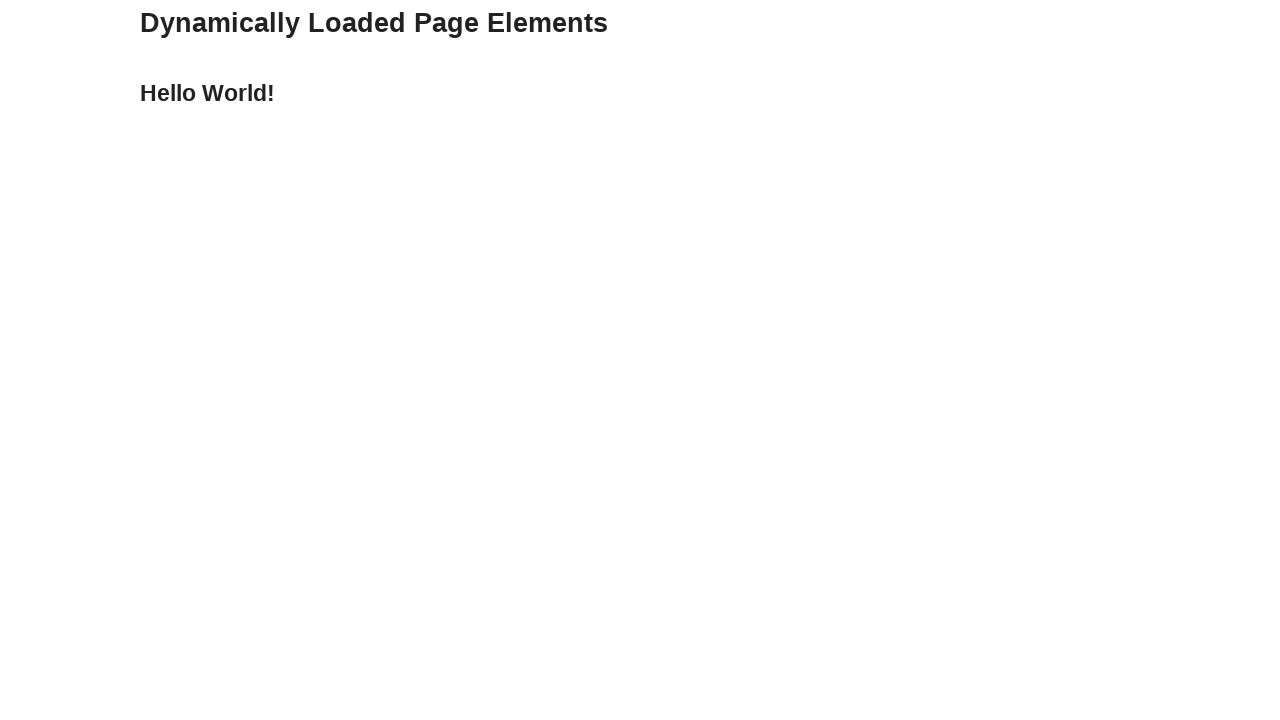

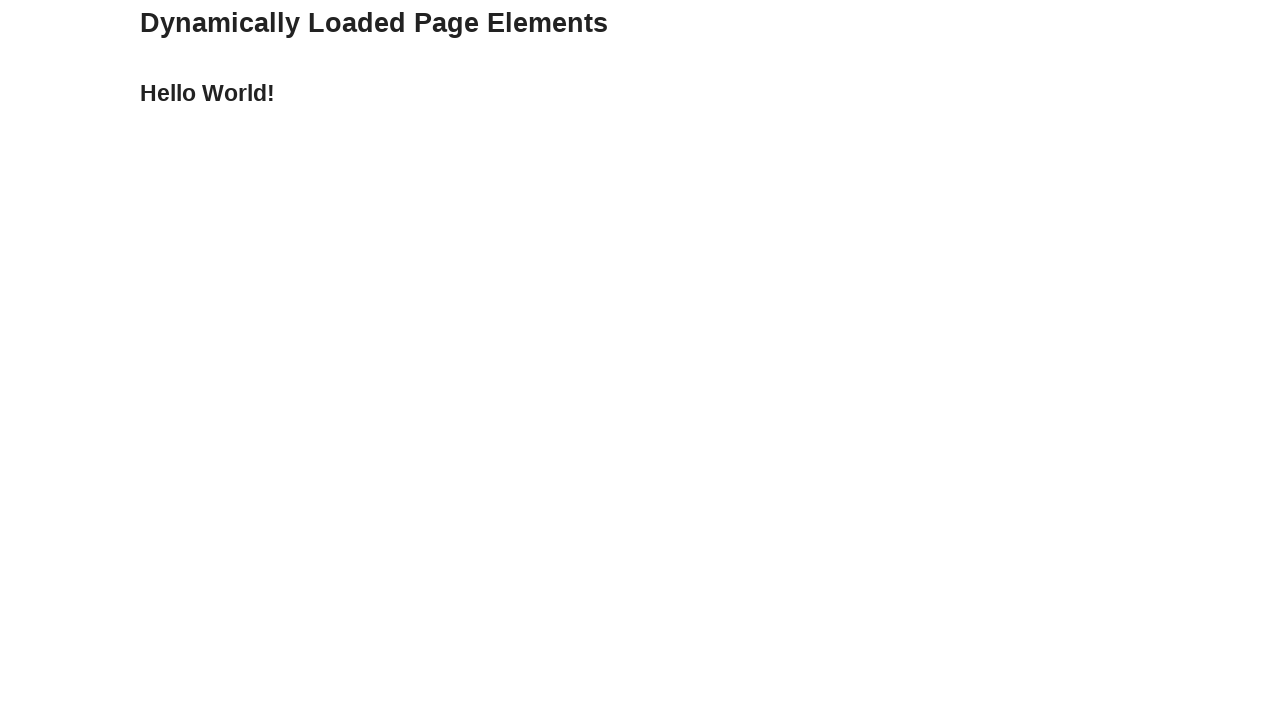